Tests single select dropdown functionality by selecting 'Python' from a language dropdown and verifying the result text displays the selected value

Starting URL: https://www.qa-practice.com/elements/select/single_select

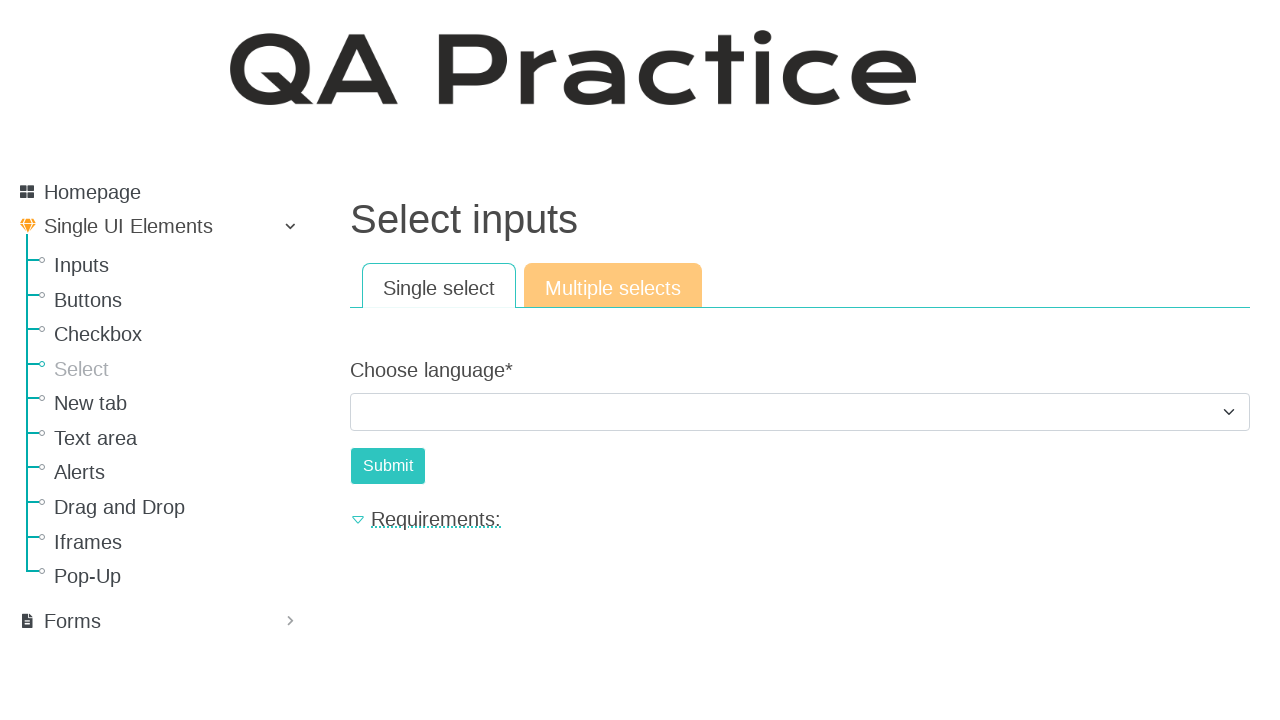

Navigated to single select dropdown page
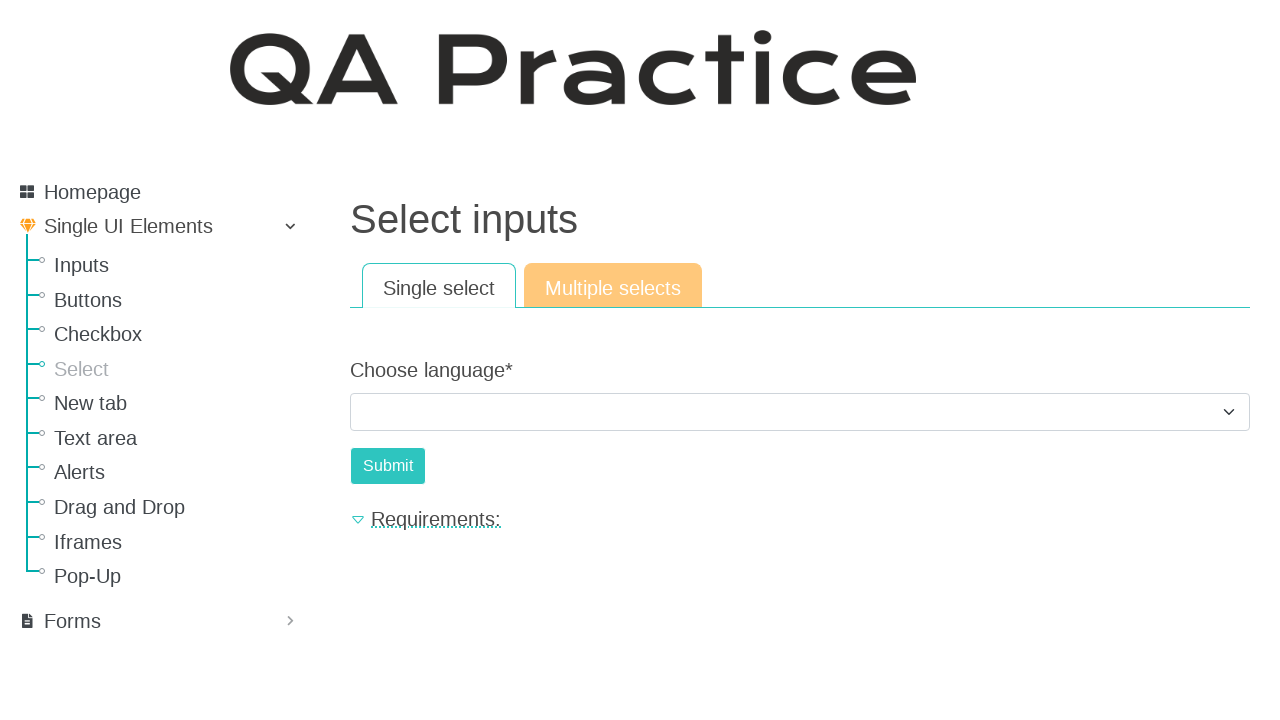

Selected 'Python' from the language dropdown on #id_choose_language
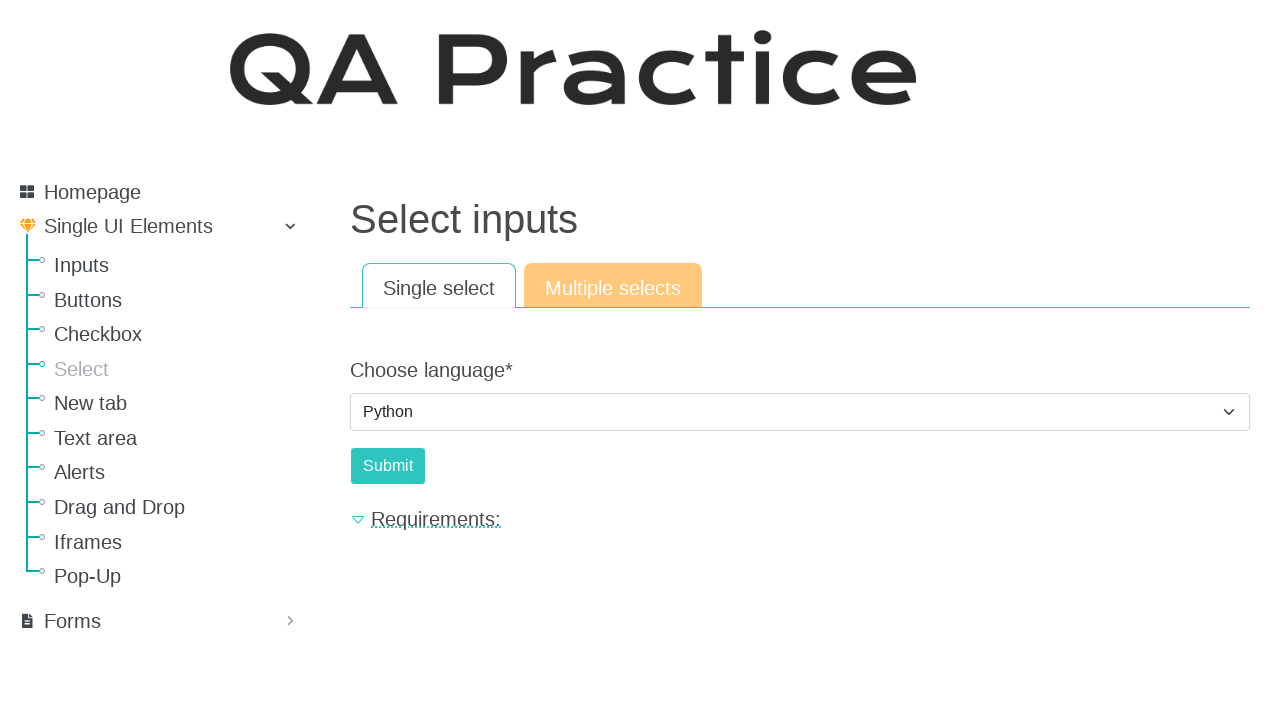

Clicked the submit button at (388, 466) on #submit-id-submit
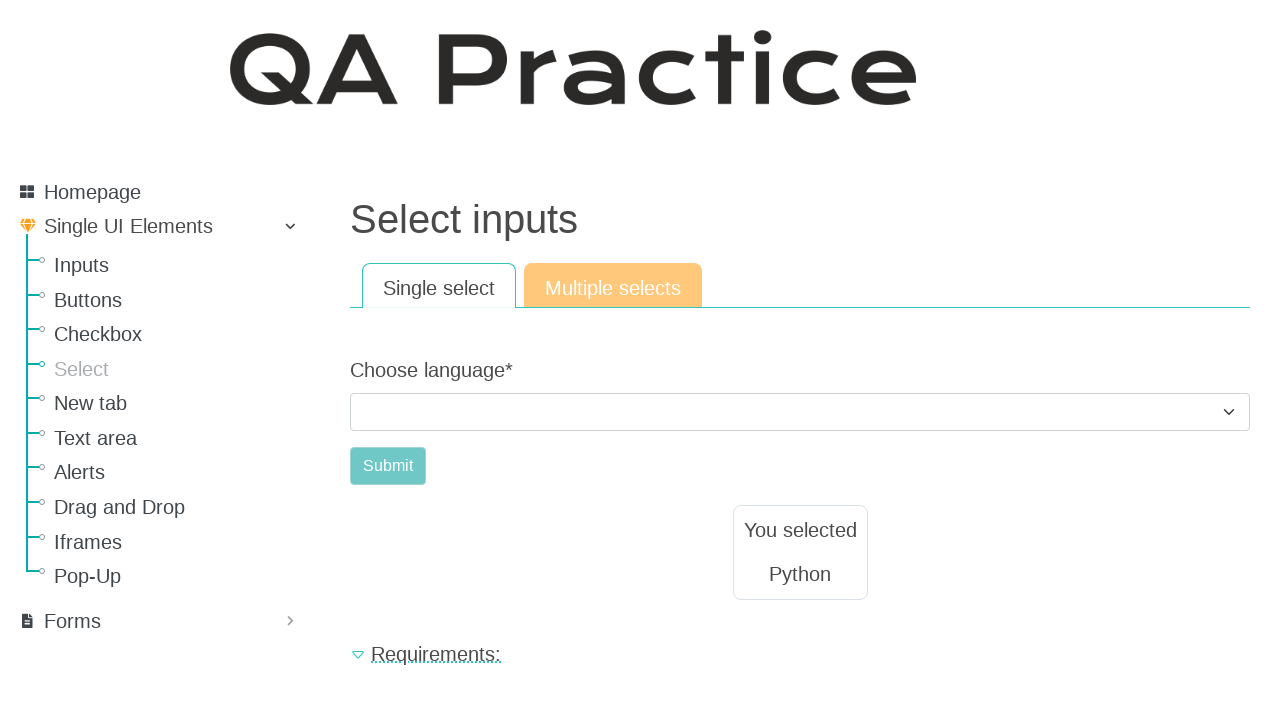

Result text element loaded
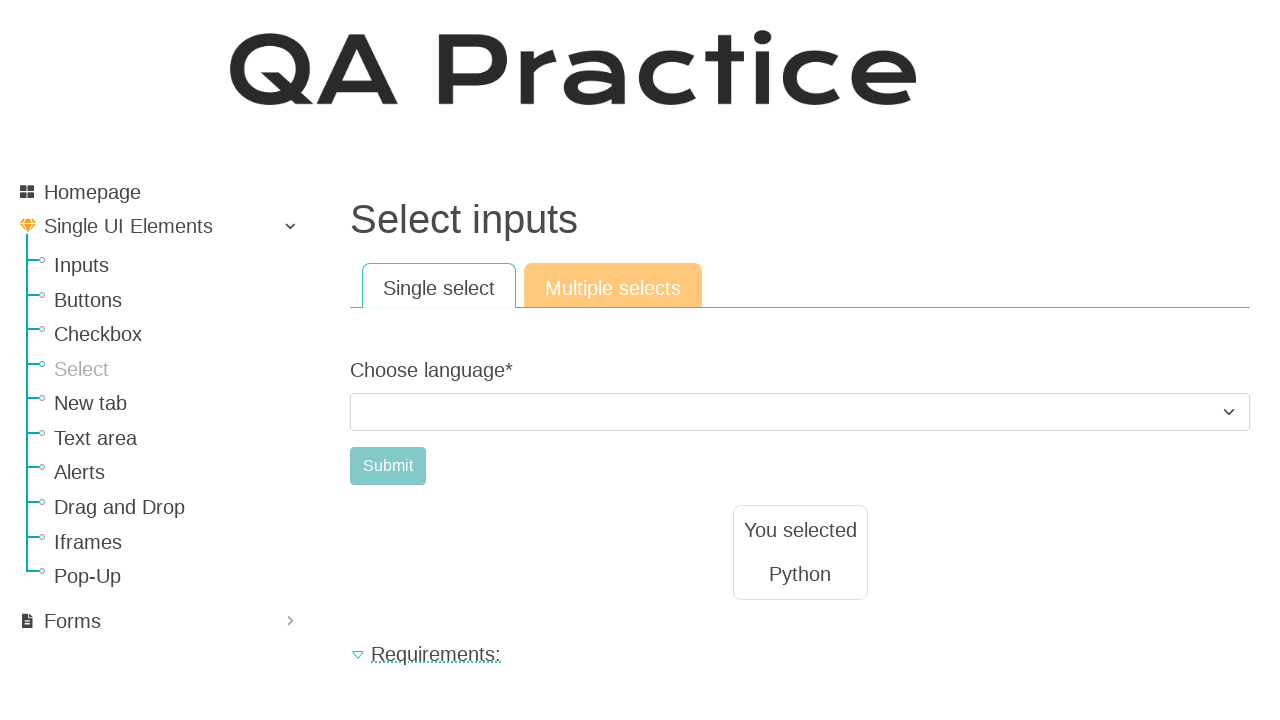

Verified result text displays selected value: Python
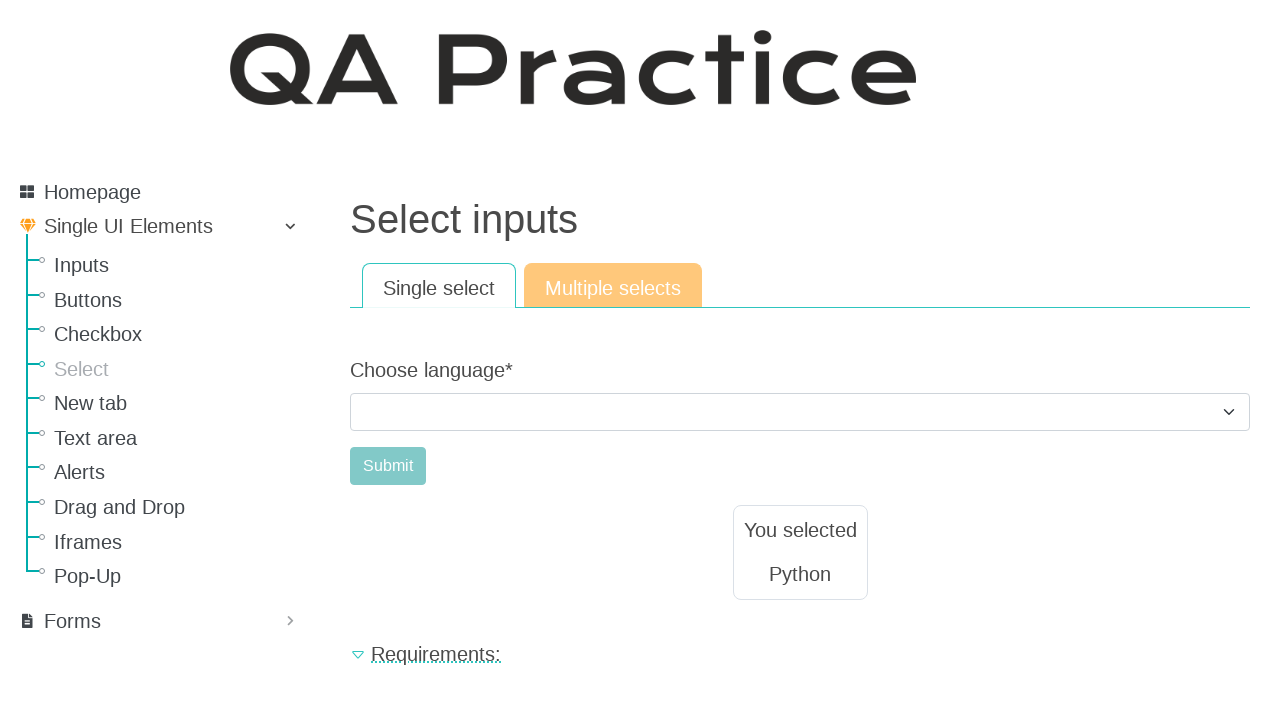

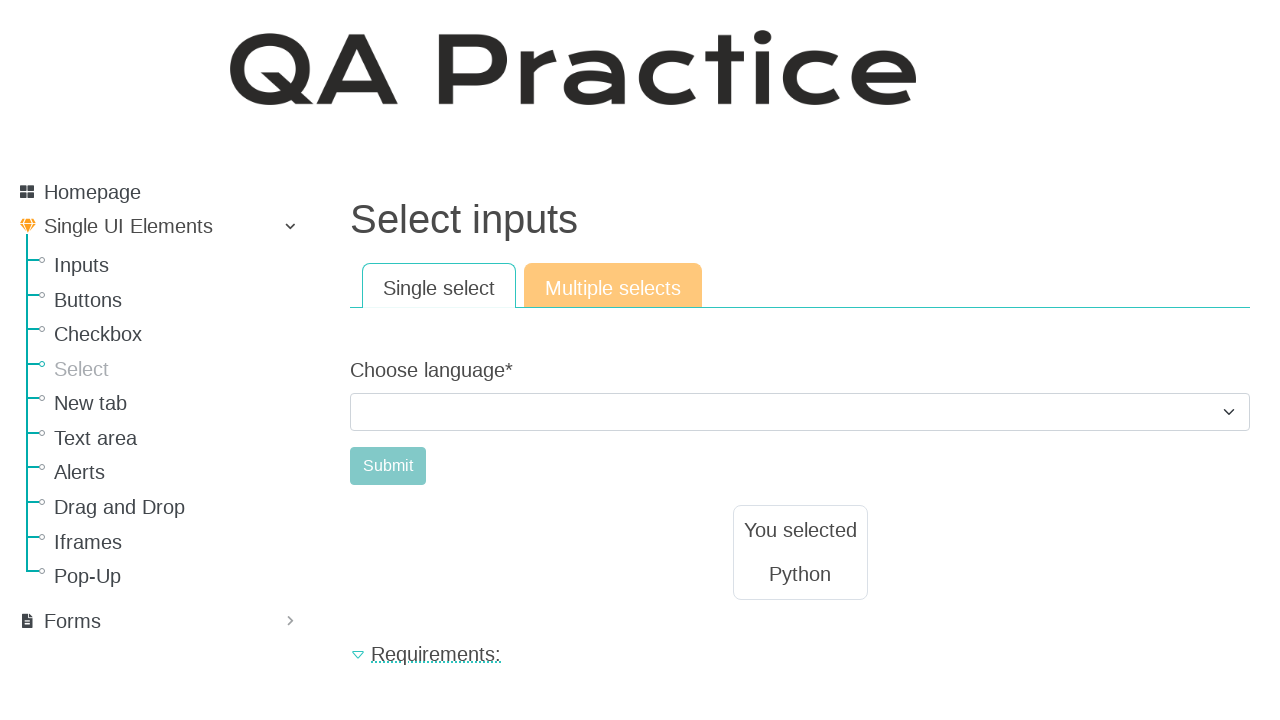